Tests drag and drop functionality within an iframe by dragging an element from source to target on the jQuery UI droppable demo page

Starting URL: https://jqueryui.com/droppable/

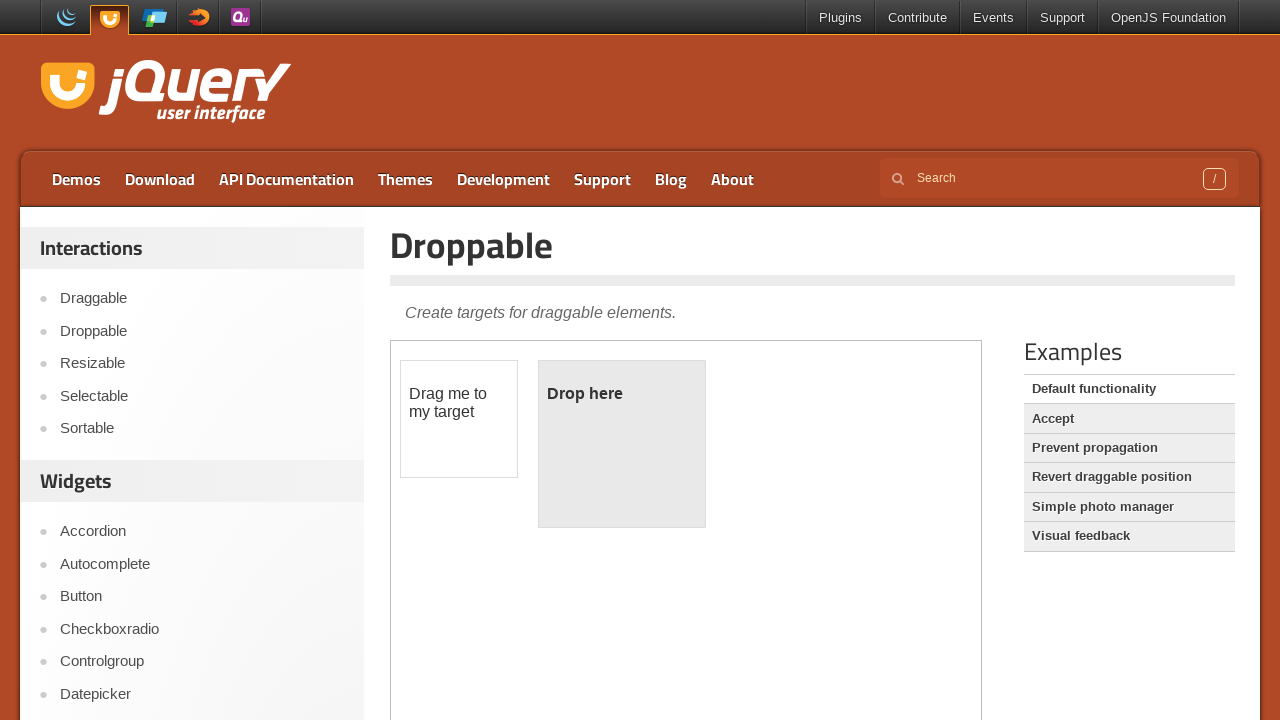

Navigated to jQuery UI droppable demo page
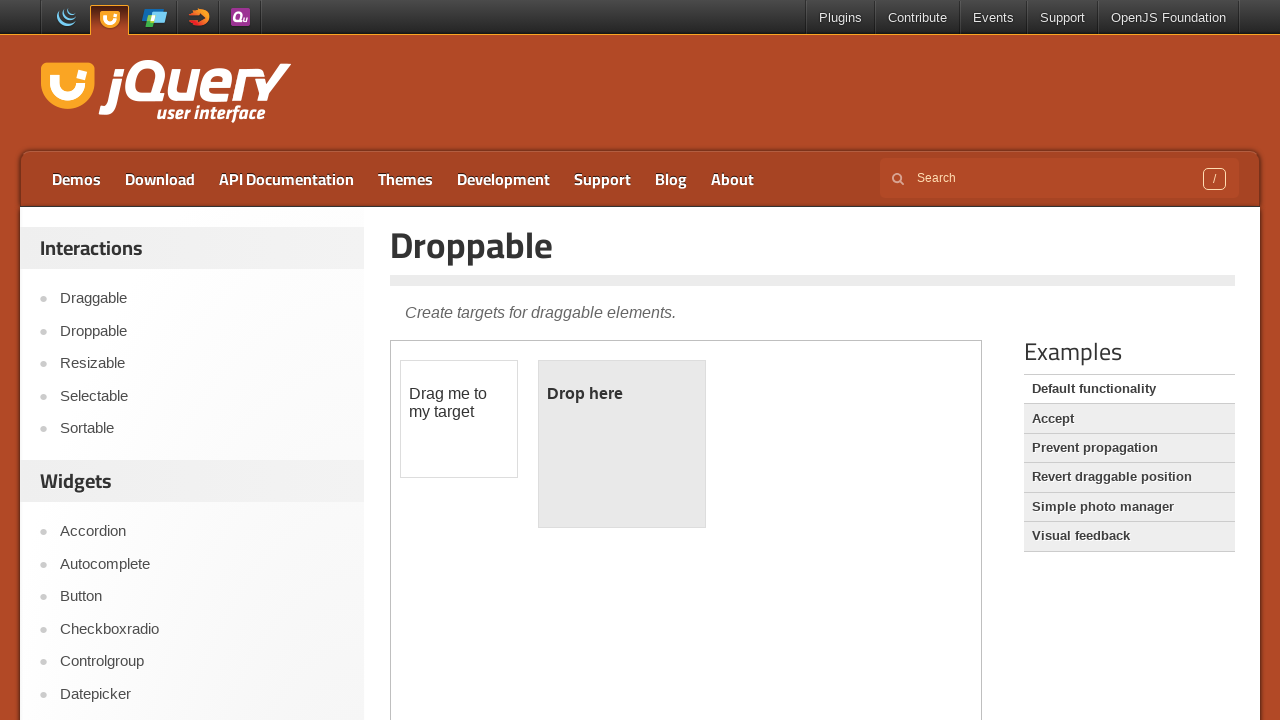

Located the demo iframe
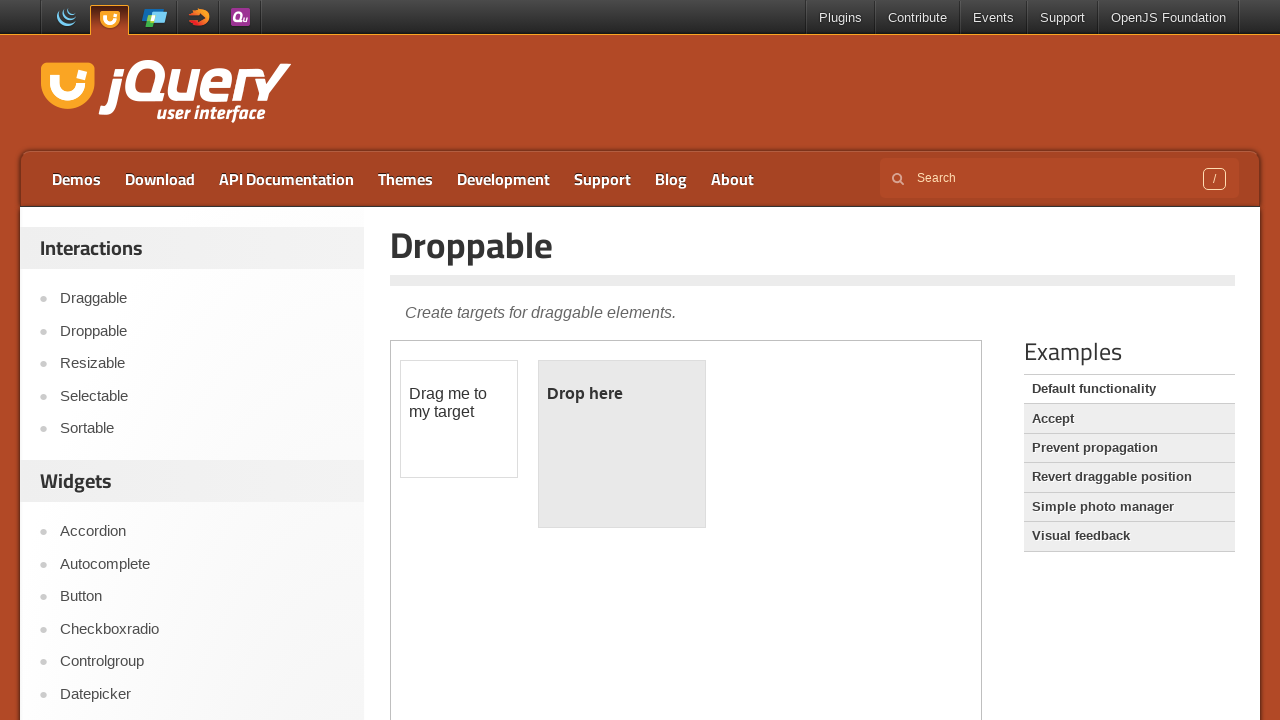

Located the draggable element
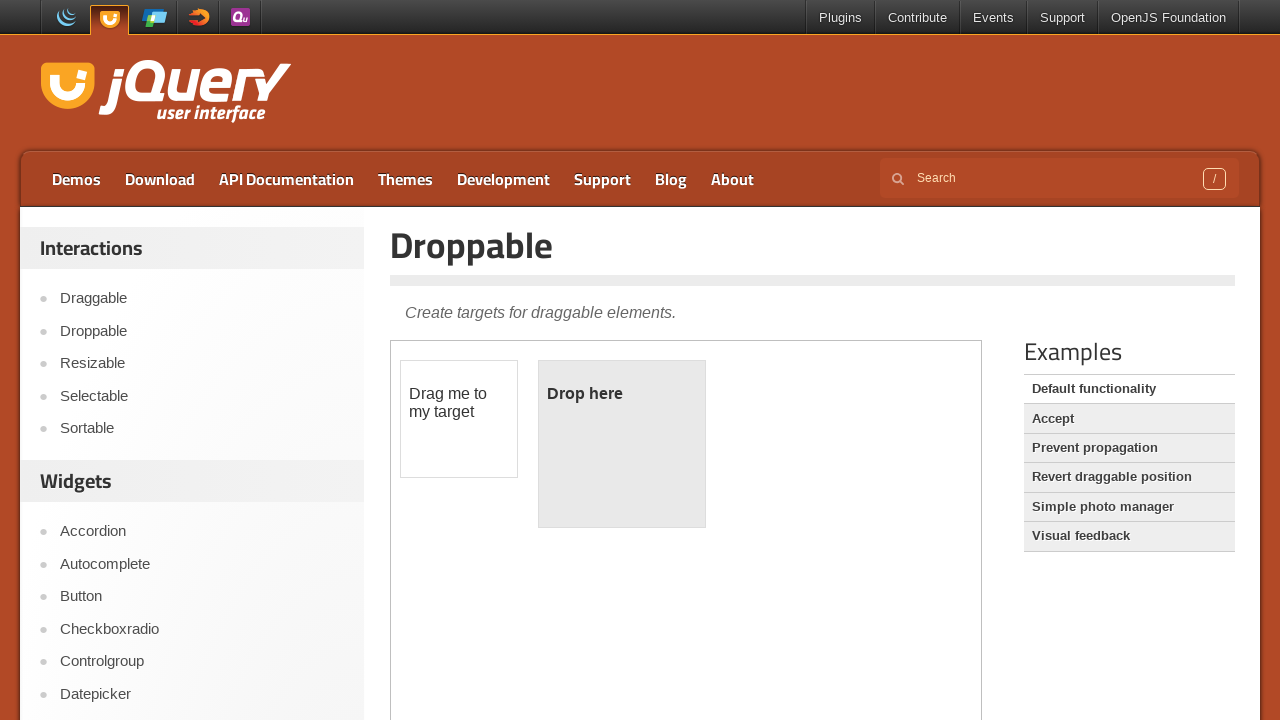

Located the droppable element
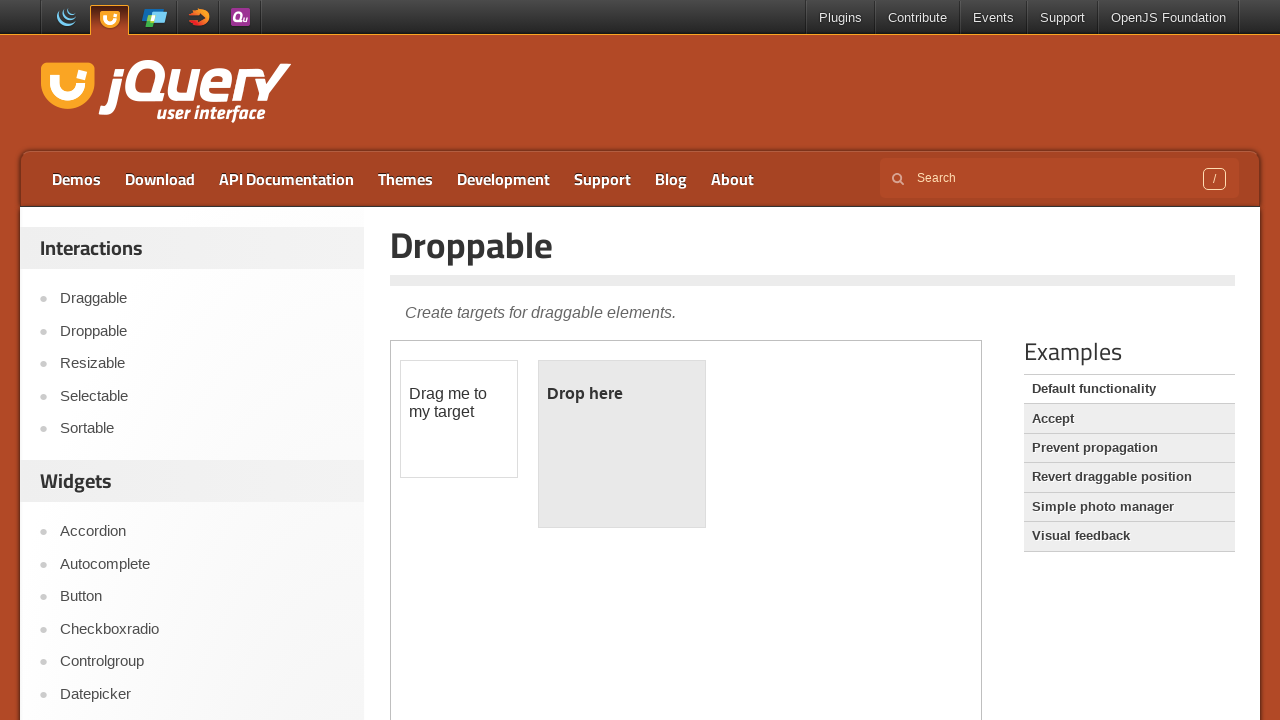

Dragged draggable element to droppable target at (622, 444)
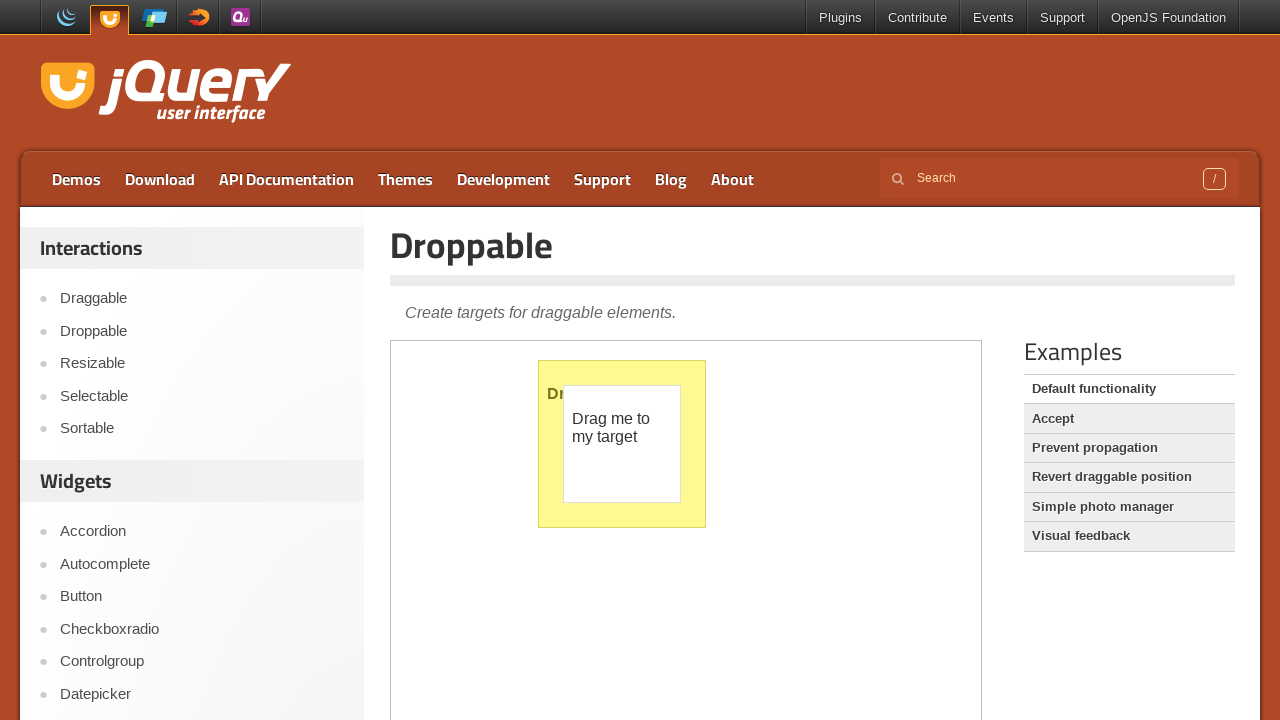

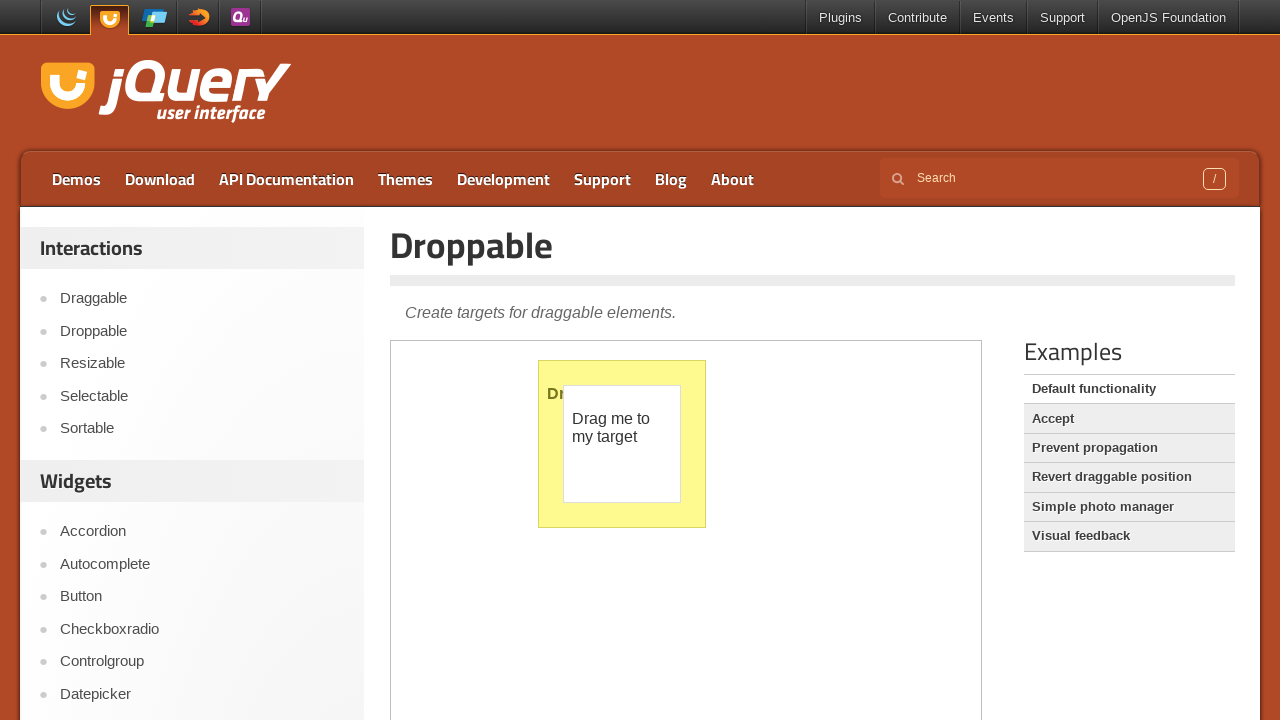